Tests the autocomplete text box on the Automation Practice page by entering a country name

Starting URL: https://rahulshettyacademy.com/AutomationPractice/

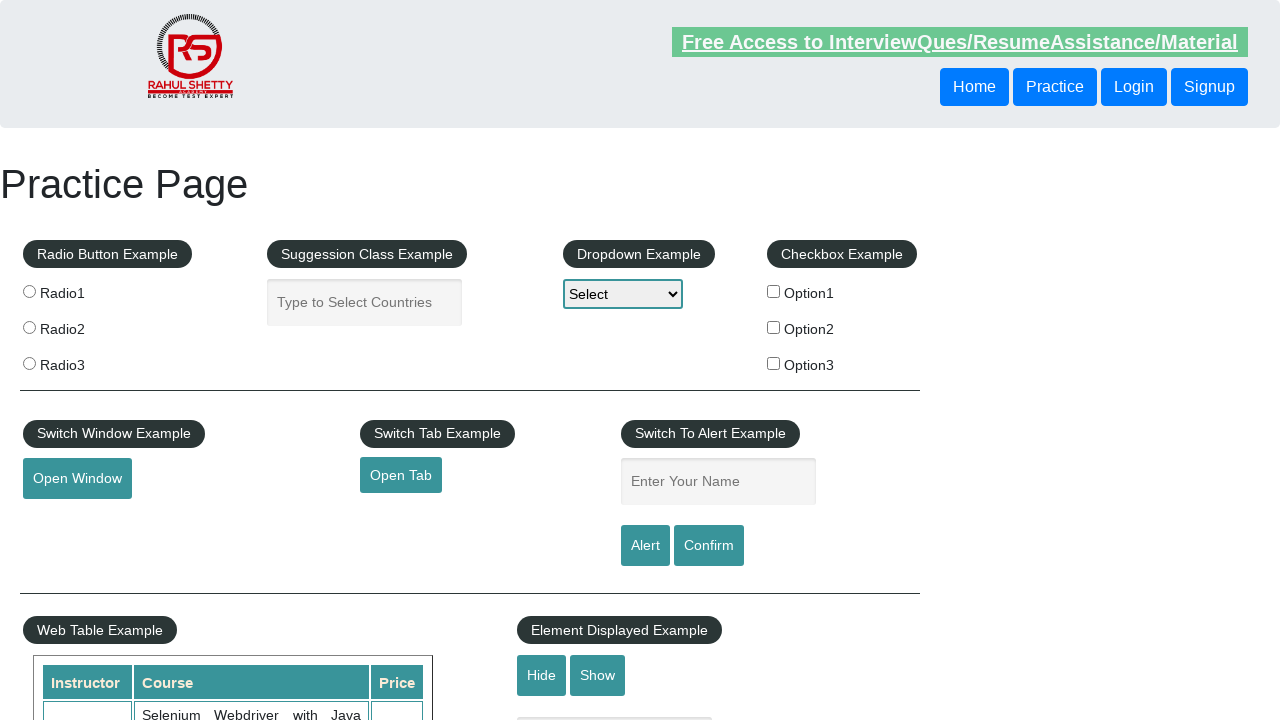

Navigated to Automation Practice page
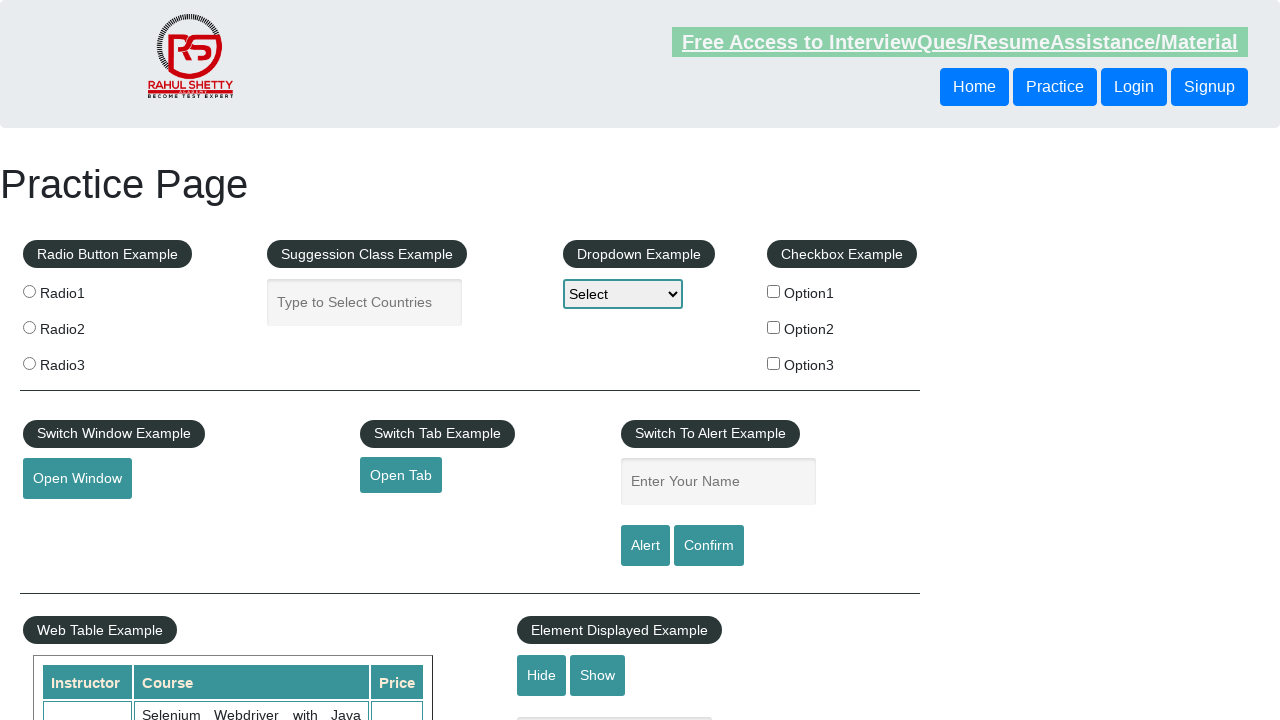

Filled autocomplete text box with 'New Zealand' on #autocomplete
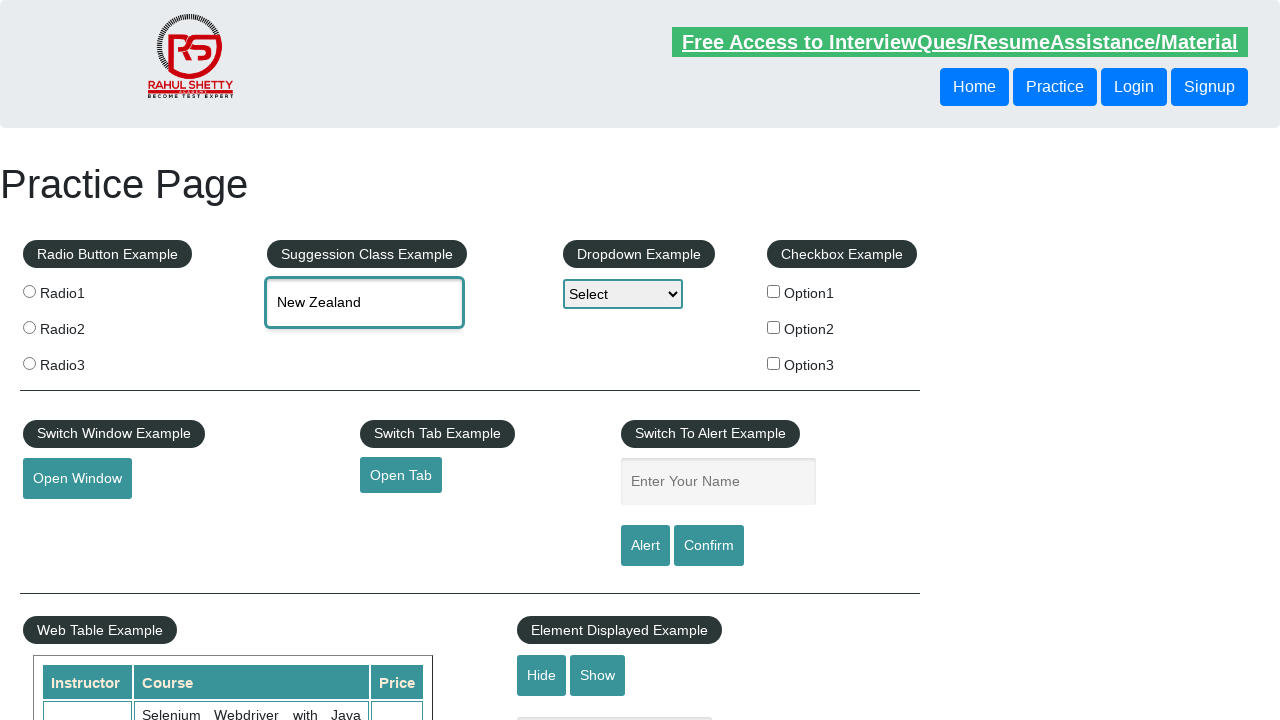

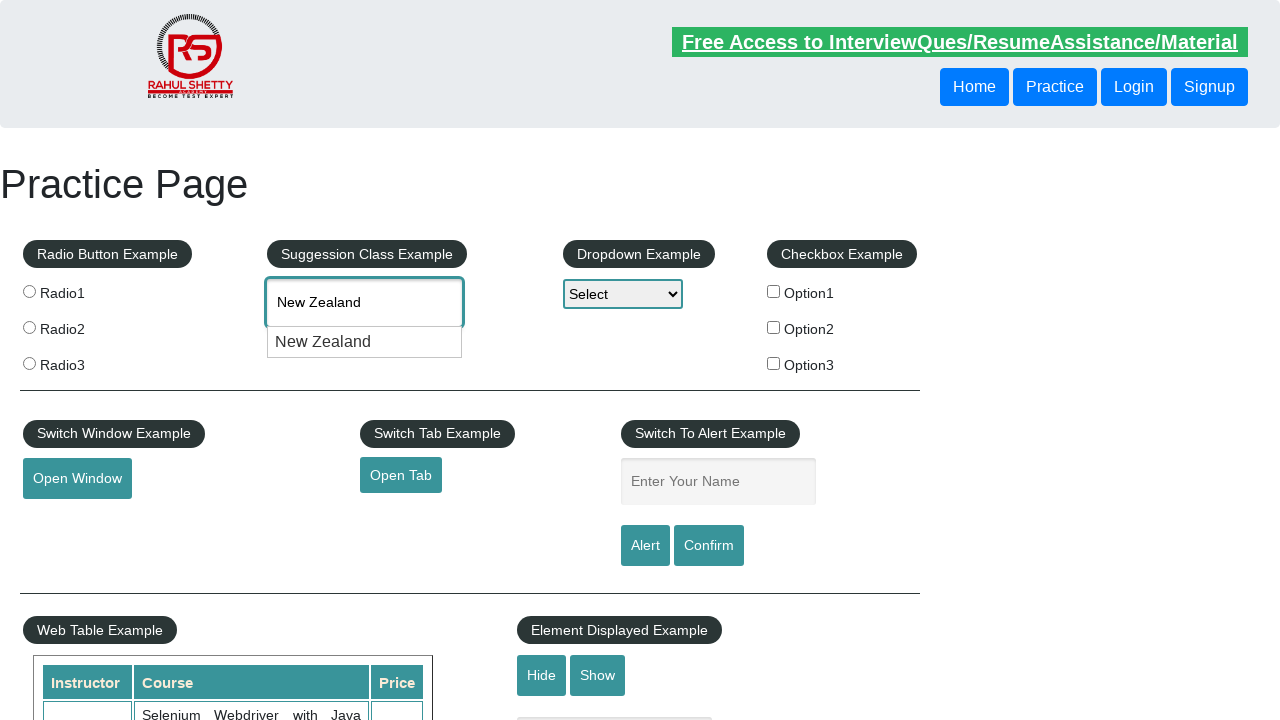